Tests the search functionality on python.org by entering "pycon" as a search query, submitting the form, and verifying that results are returned.

Starting URL: http://www.python.org

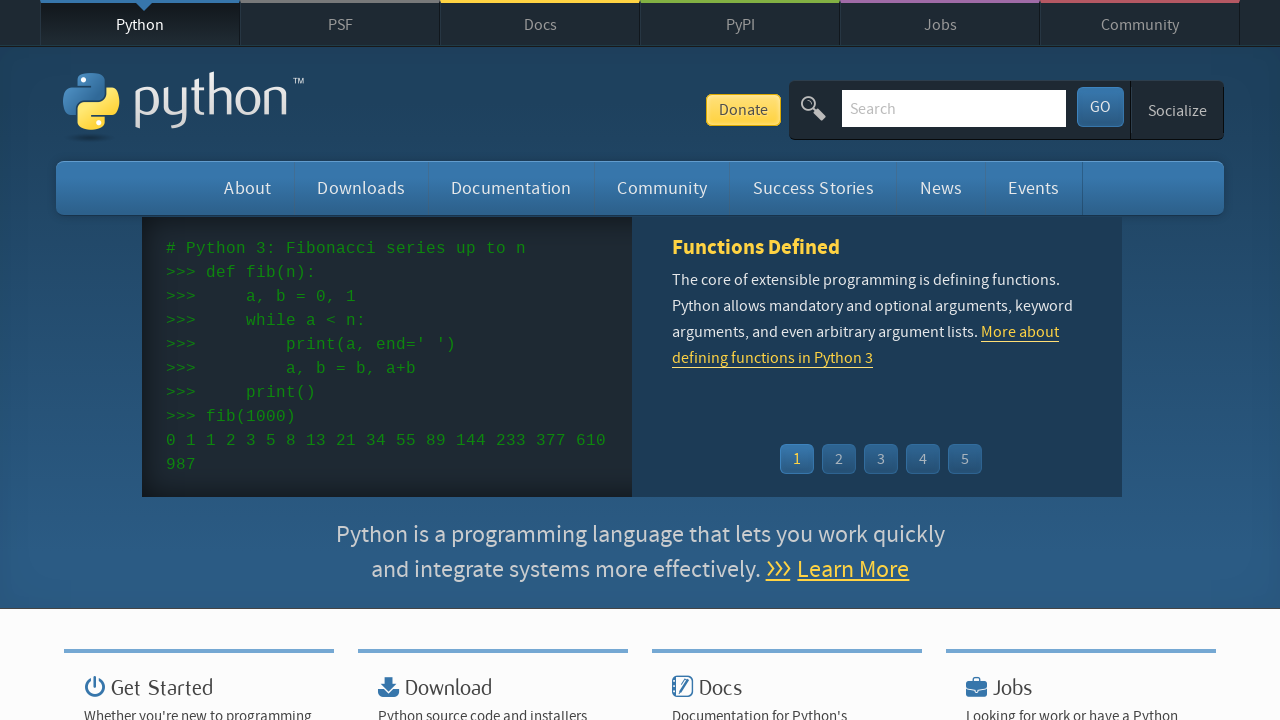

Verified 'Python' is in page title
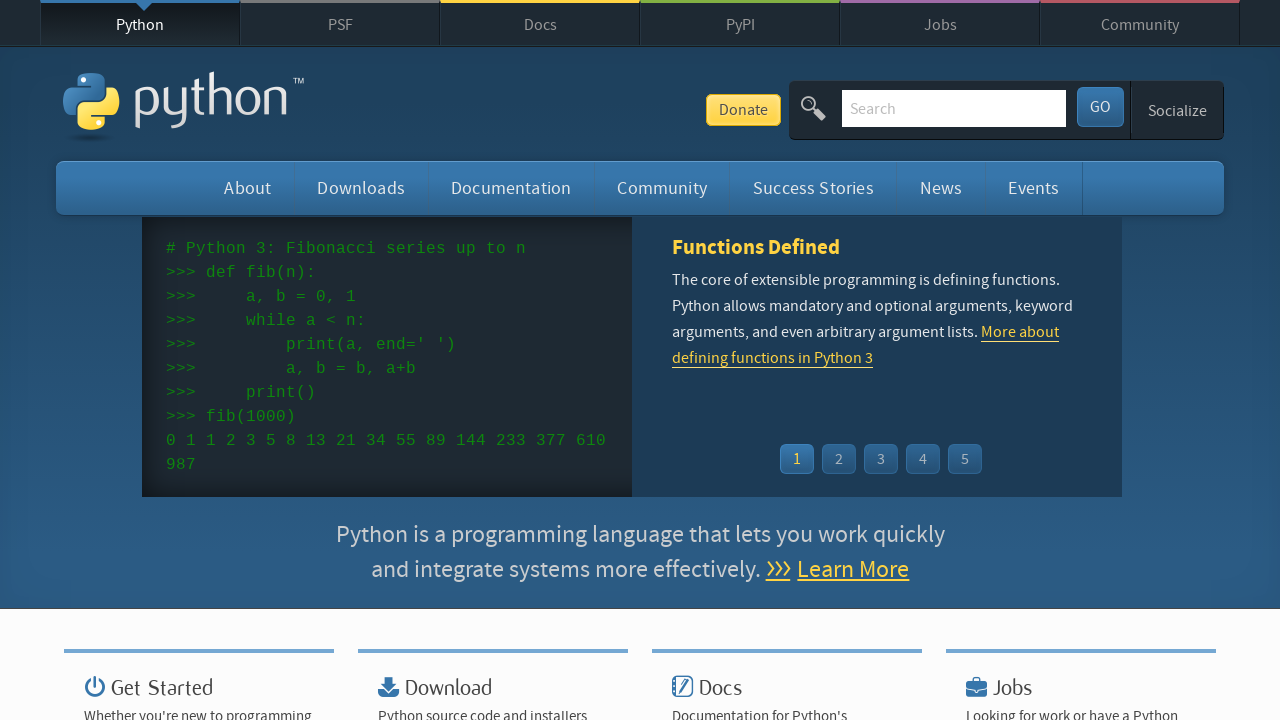

Filled search box with 'pycon' on input[name='q']
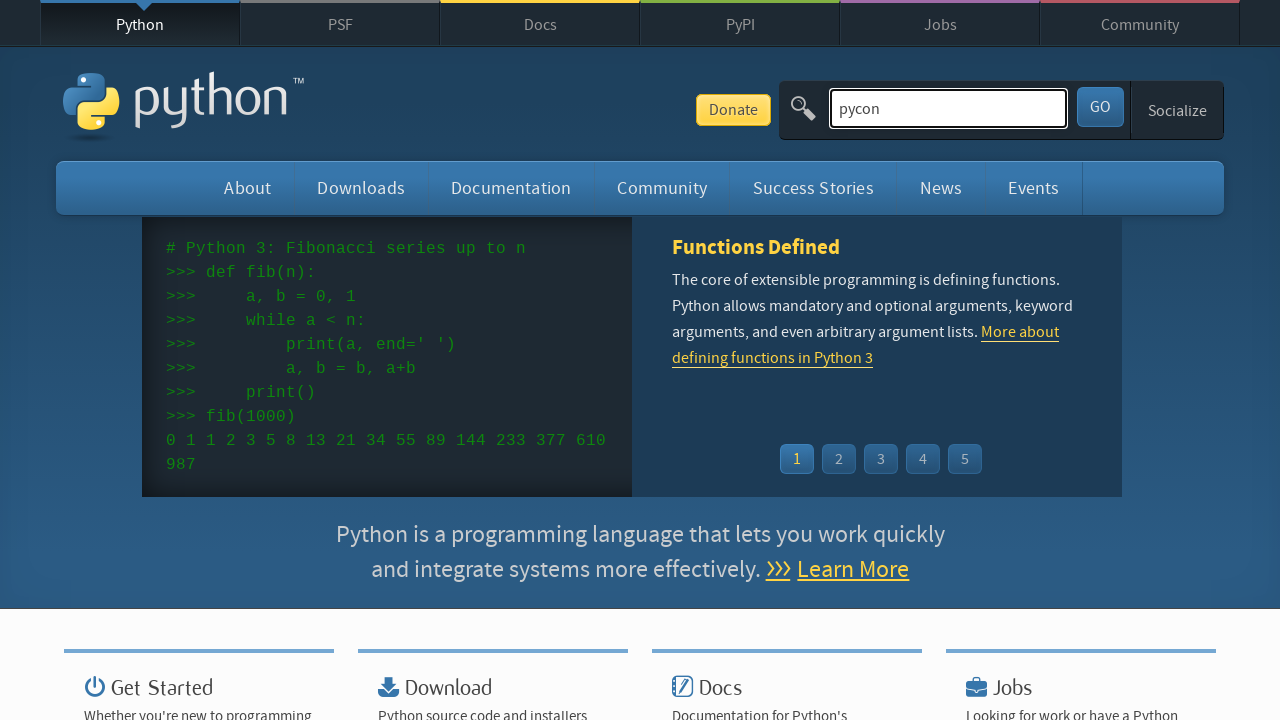

Pressed Enter to submit search query on input[name='q']
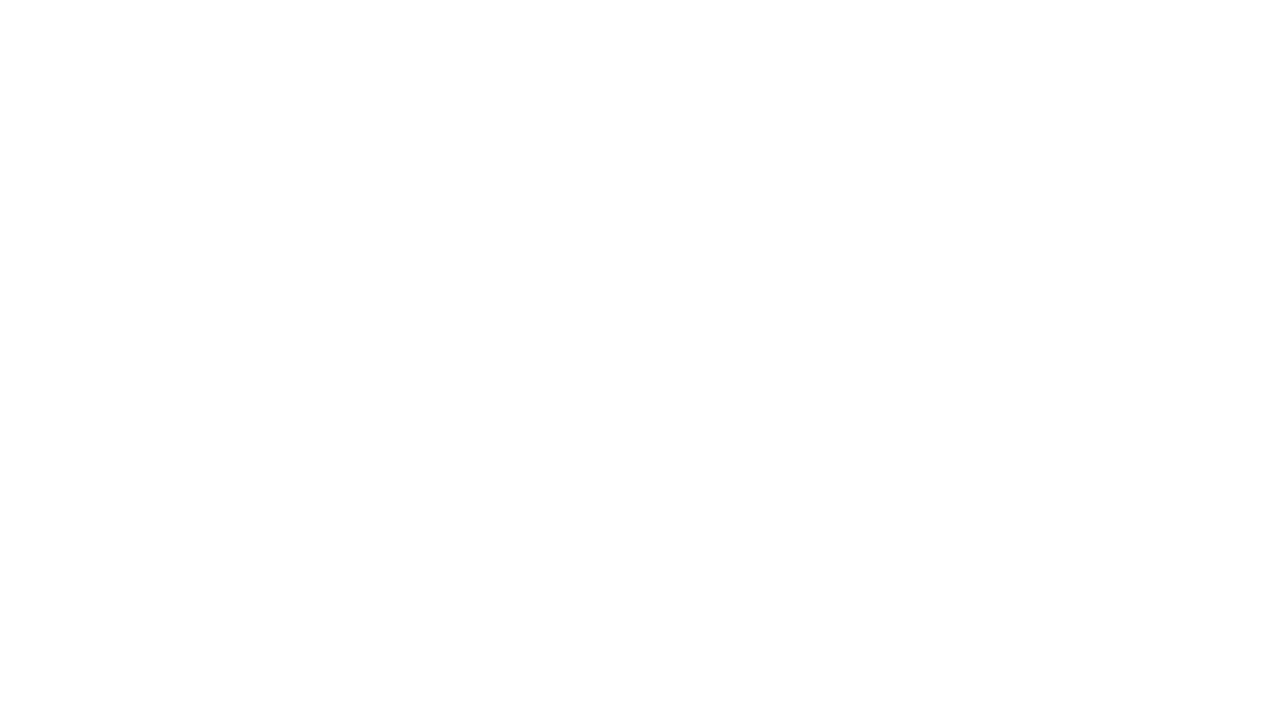

Waited for page to reach networkidle state
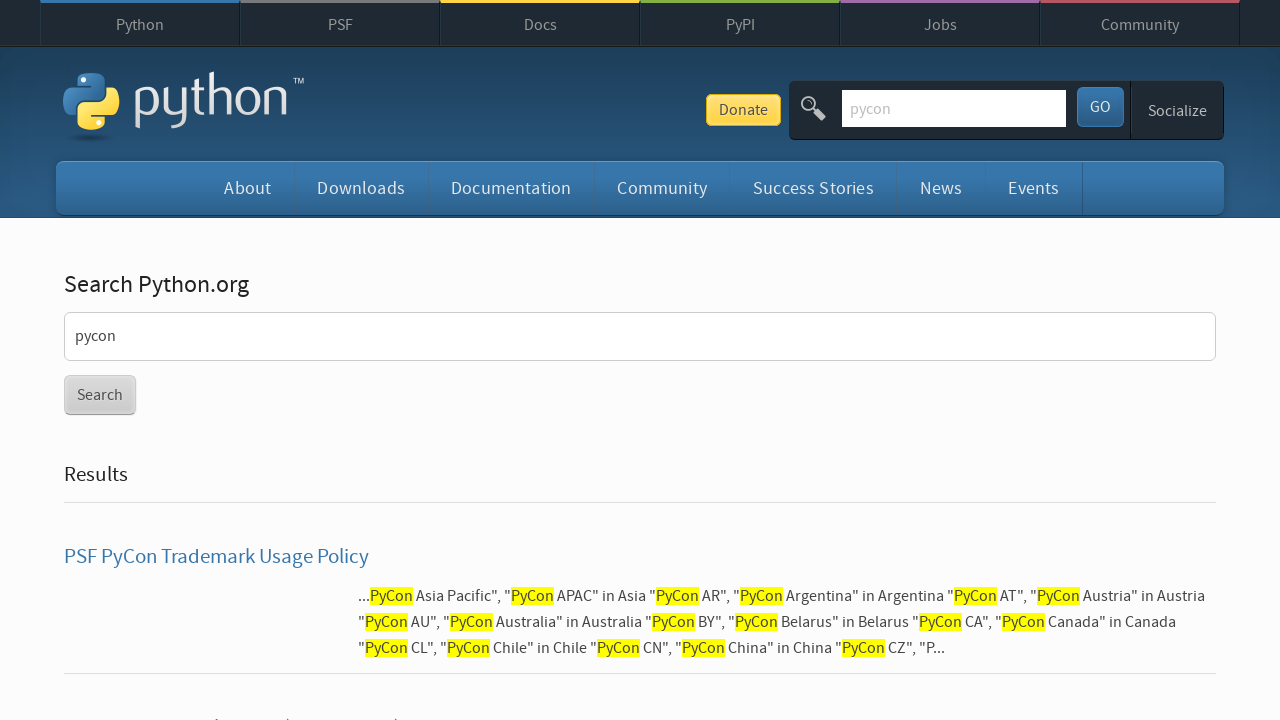

Verified that search results were returned (no 'No results found' message)
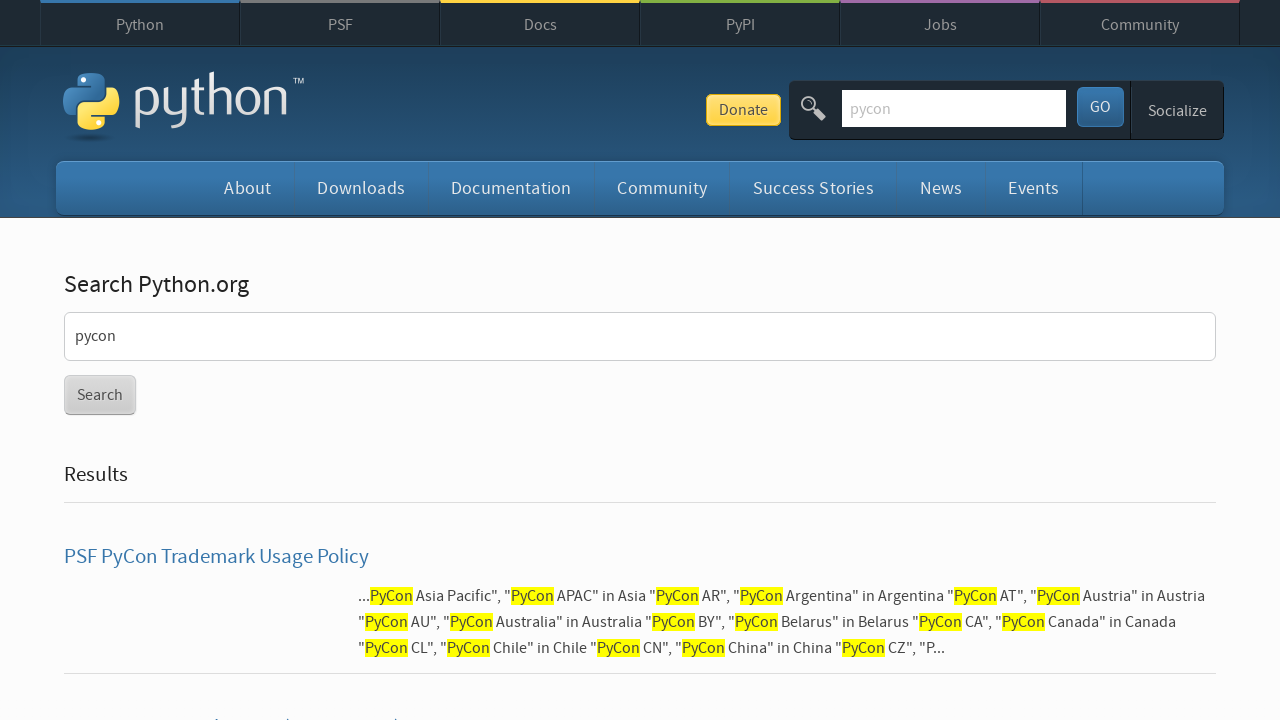

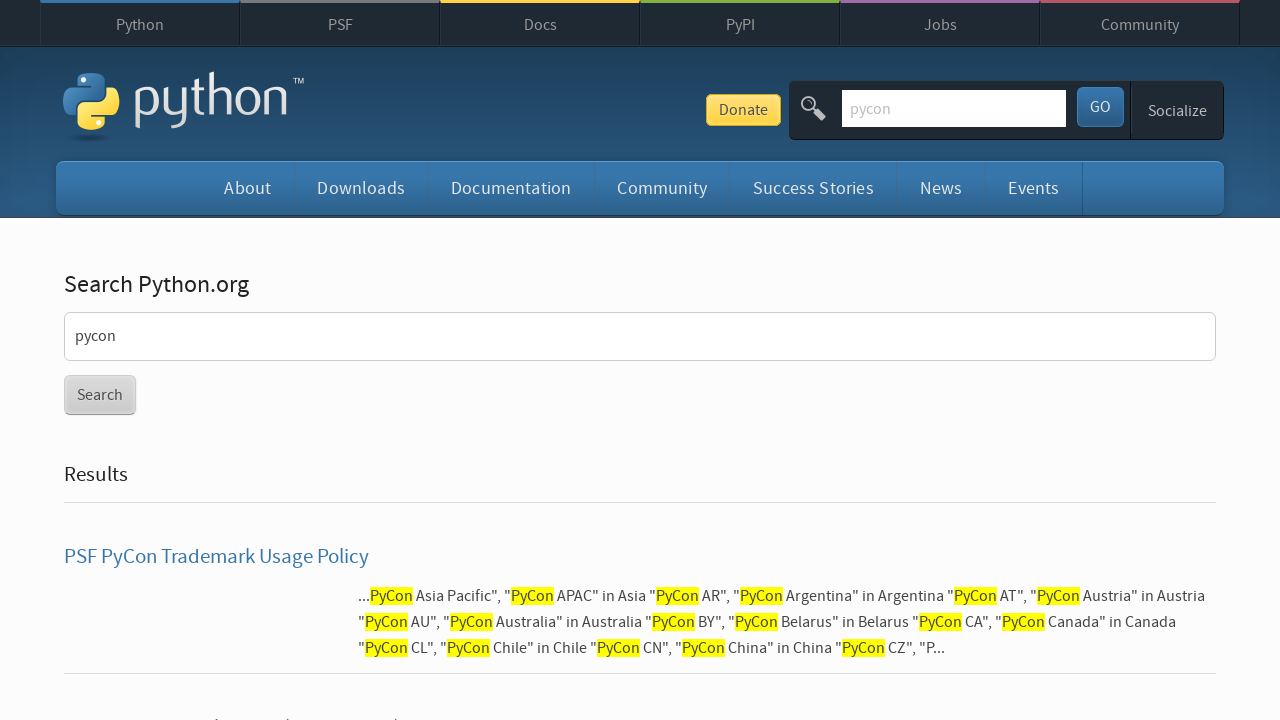